Tests JavaScript executor functionality by scrolling to elements and interacting with page content on the SelectorHub practice page

Starting URL: https://selectorshub.com/xpath-practice-page/

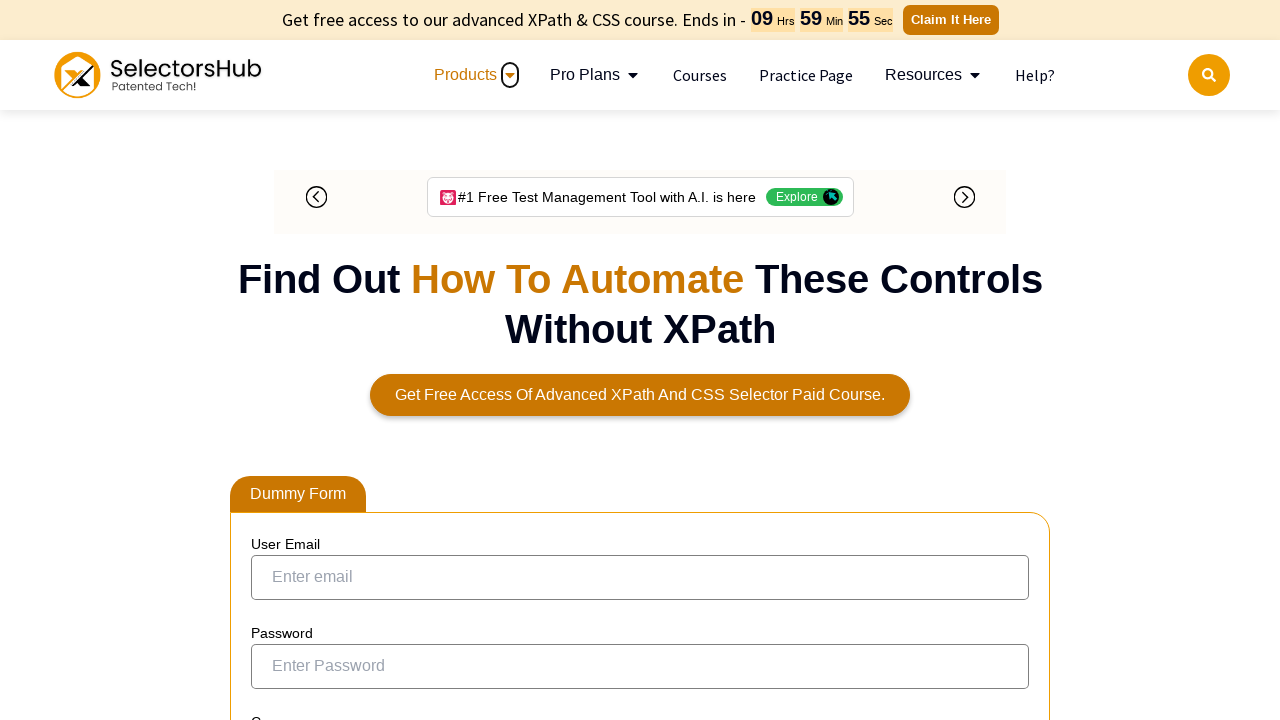

Retrieved page URL using JavaScript
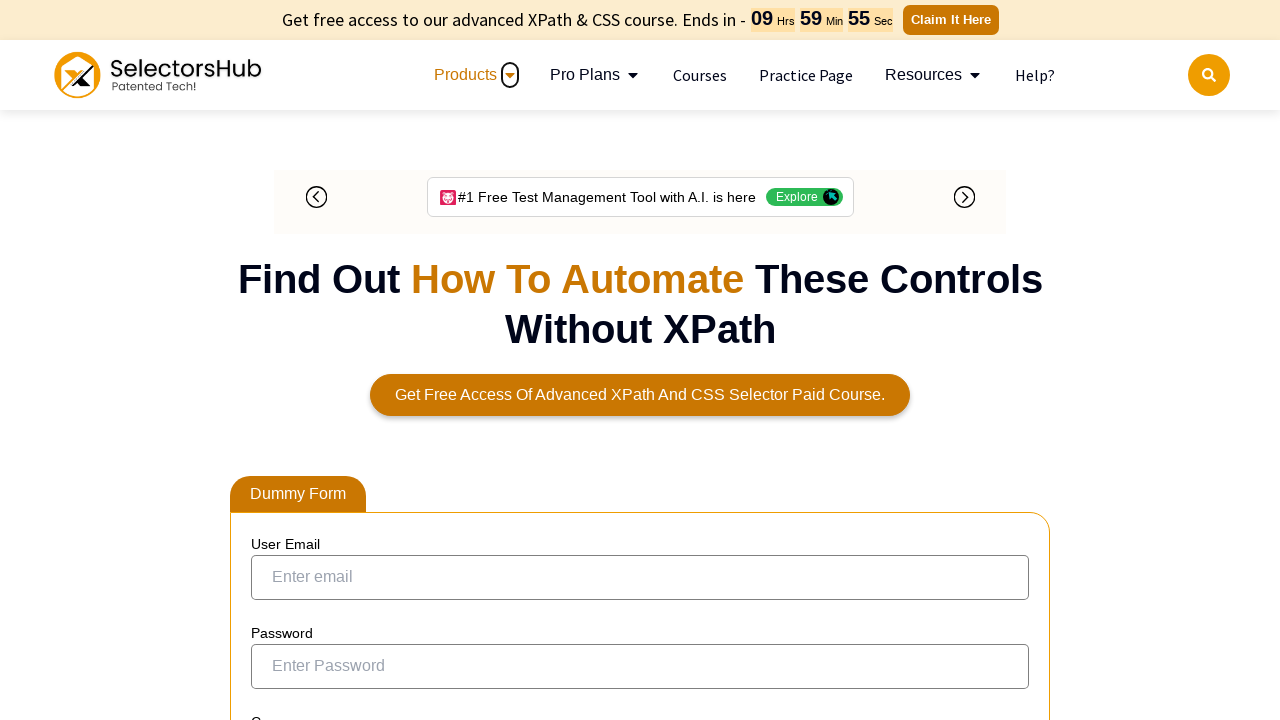

Retrieved page title using JavaScript
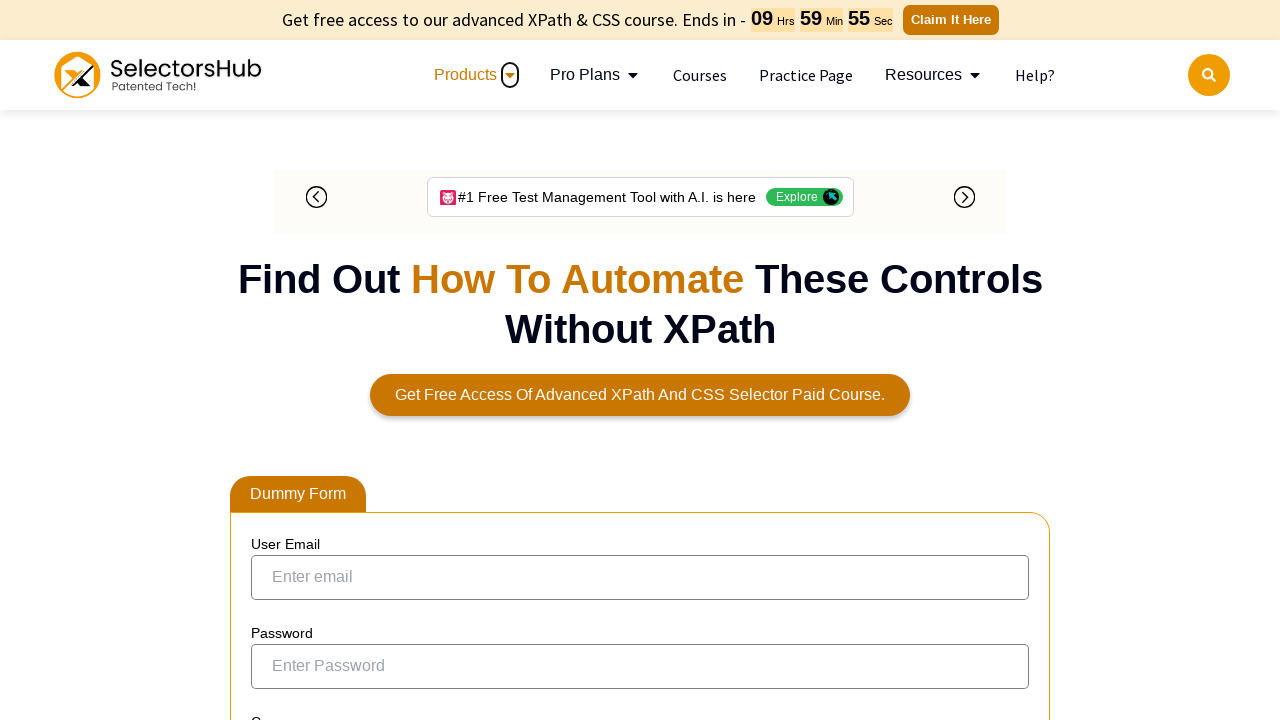

Scrolled username element into view
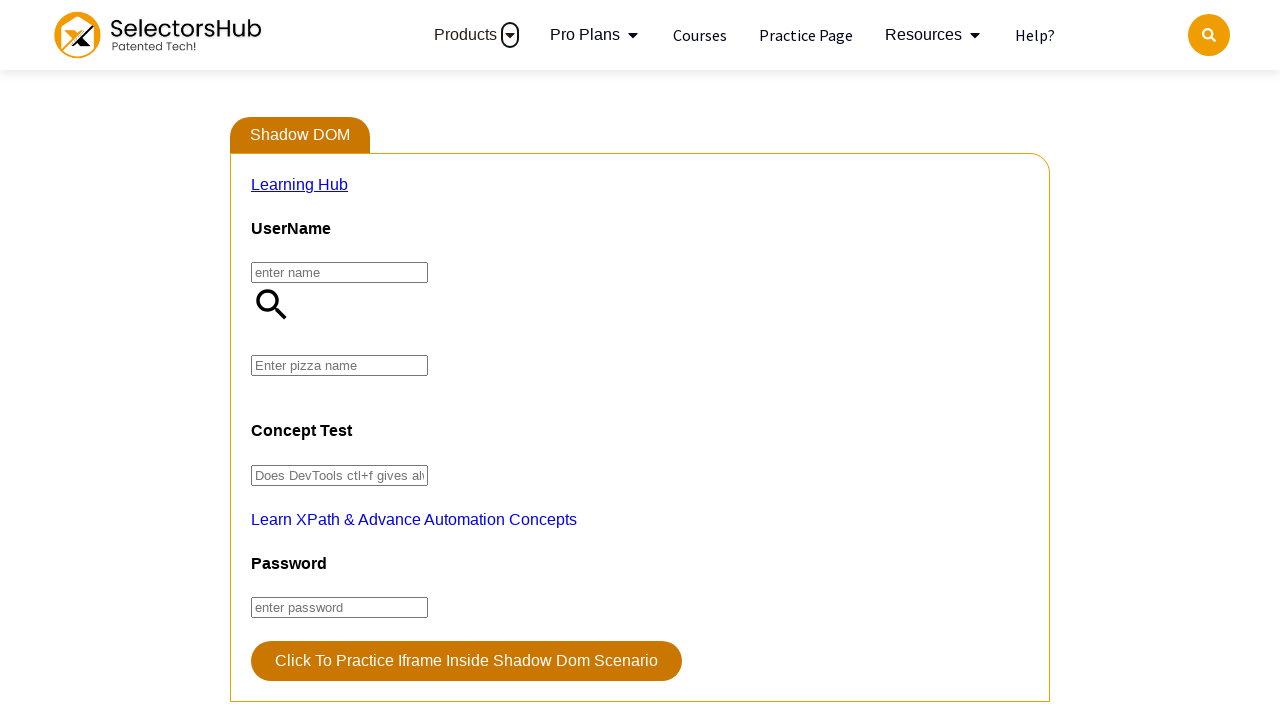

Scrolled page down by 1000 pixels using JavaScript
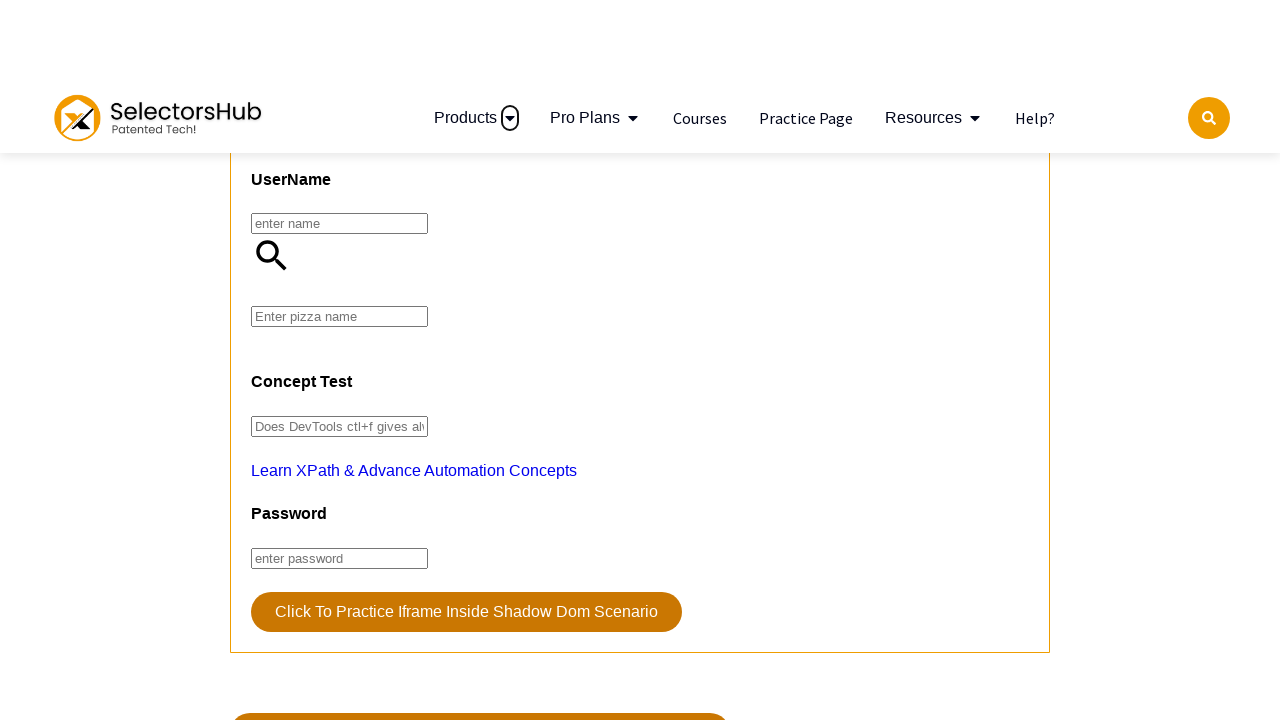

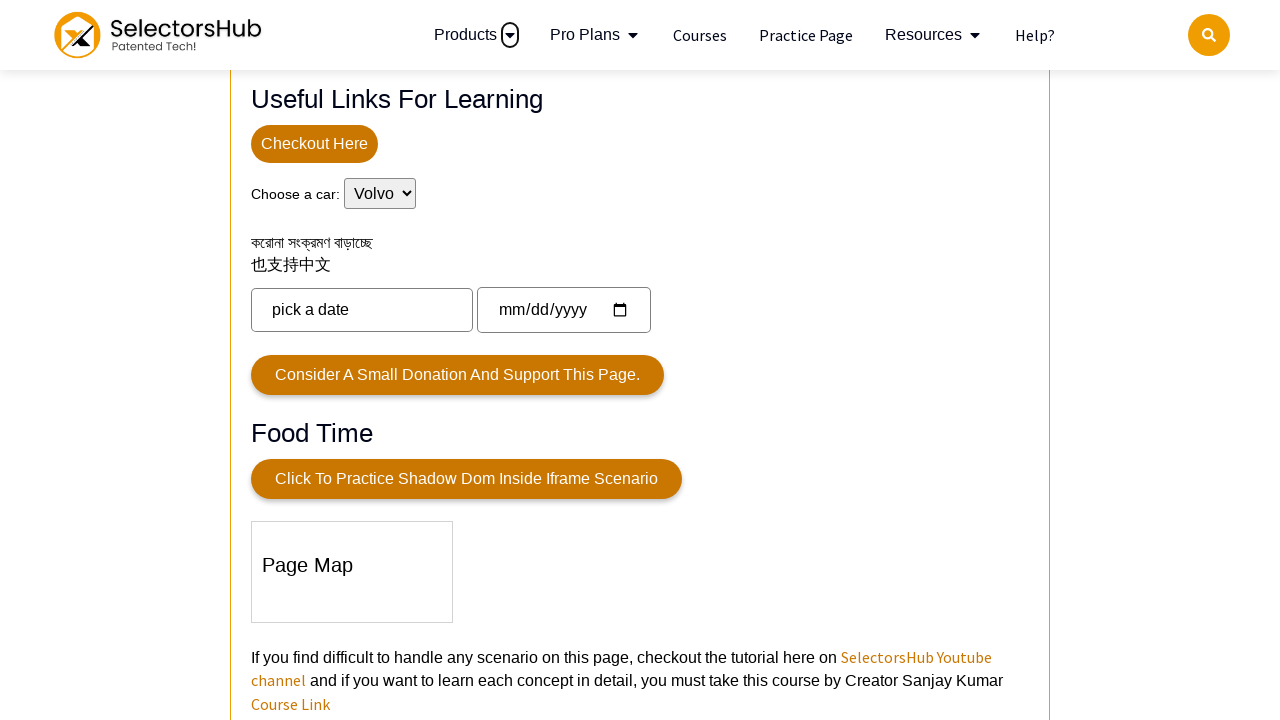